Tests navigation to the Send Mail & Packages section by clicking the mail-ship link and verifying the page title

Starting URL: https://www.usps.com/

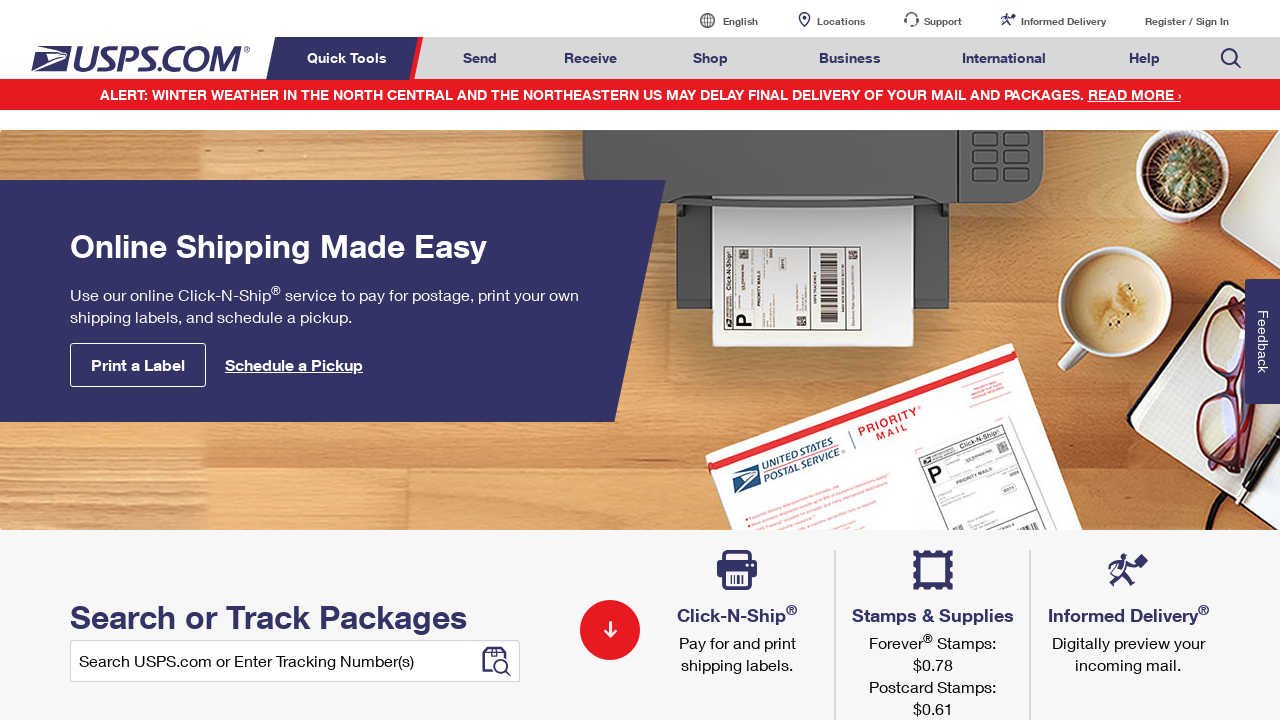

Clicked on Send Mail & Packages link (mail-ship) at (480, 58) on a#mail-ship-width
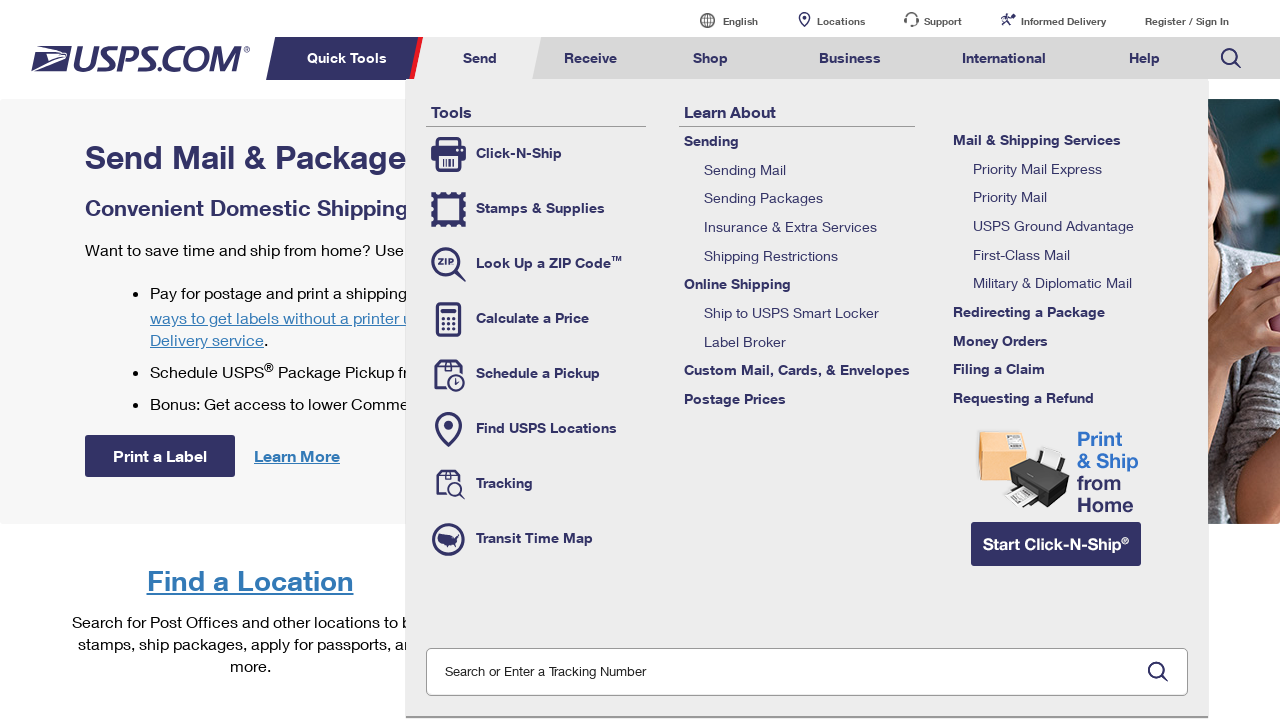

Verified page title is 'Send Mail & Packages | USPS'
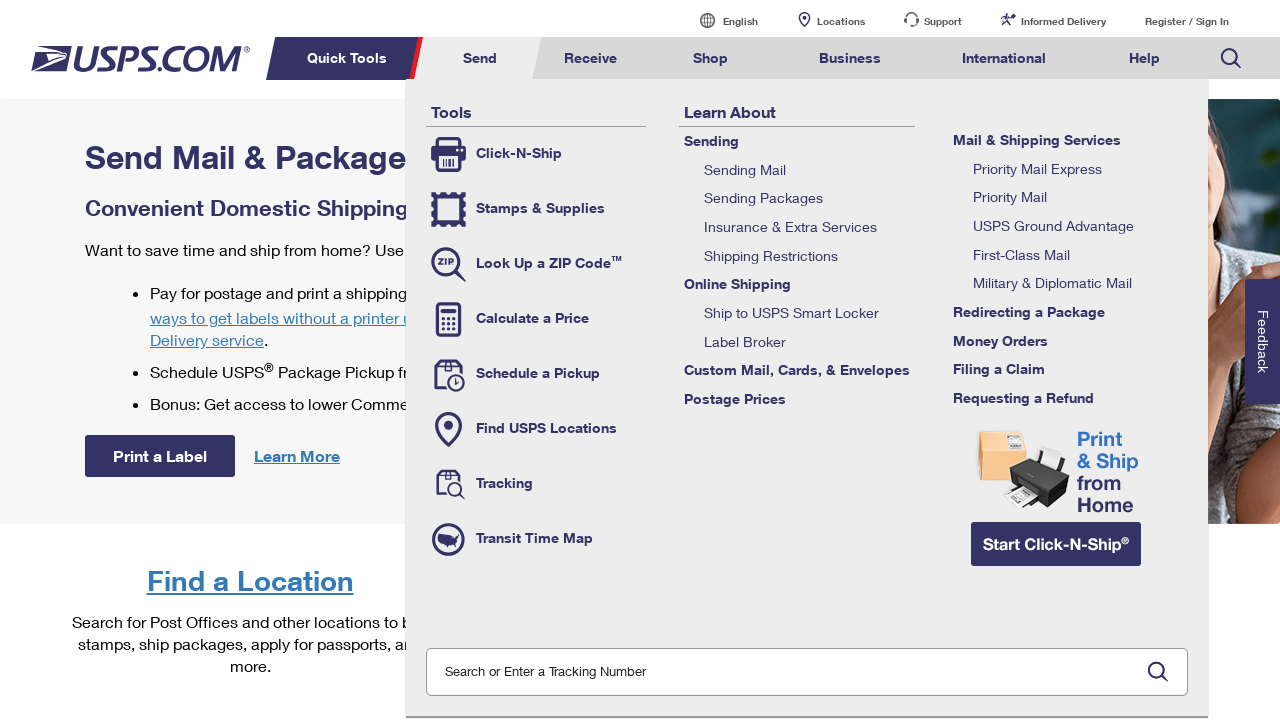

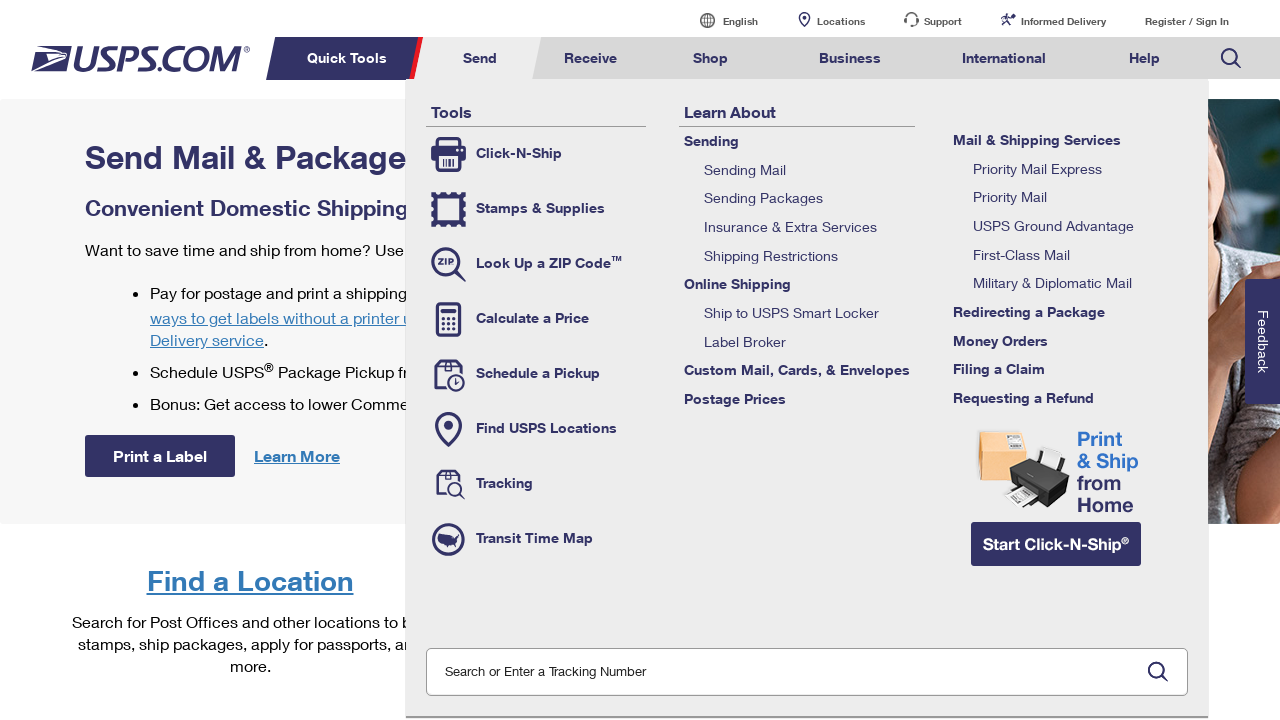